Tests filtering to show only active (non-completed) todo items

Starting URL: https://demo.playwright.dev/todomvc

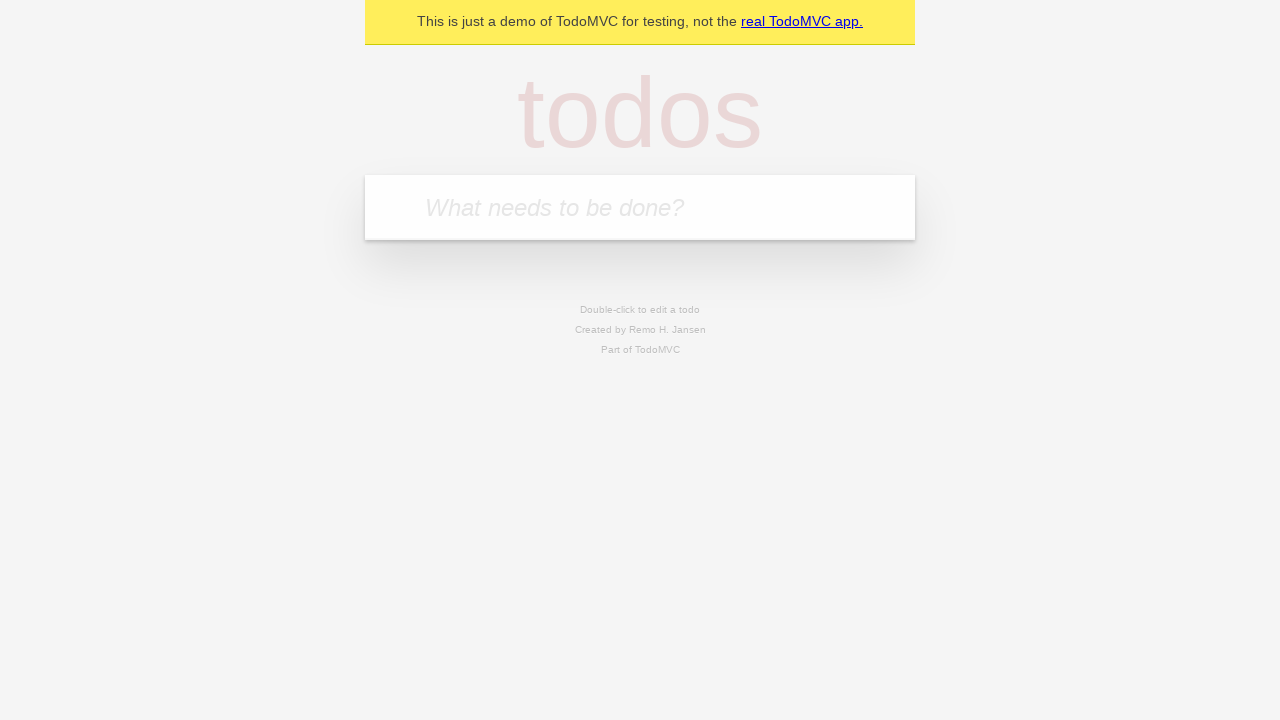

Filled first todo input with 'buy some cheese' on internal:attr=[placeholder="What needs to be done?"i]
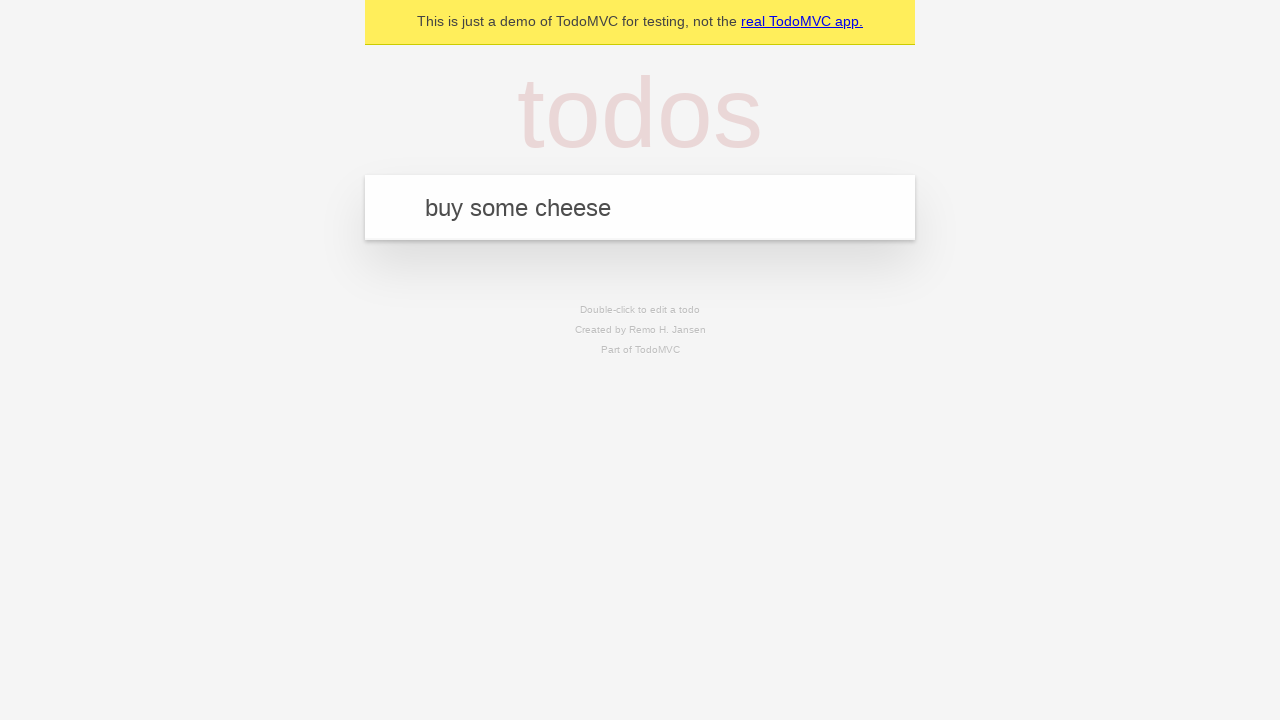

Pressed Enter to create first todo on internal:attr=[placeholder="What needs to be done?"i]
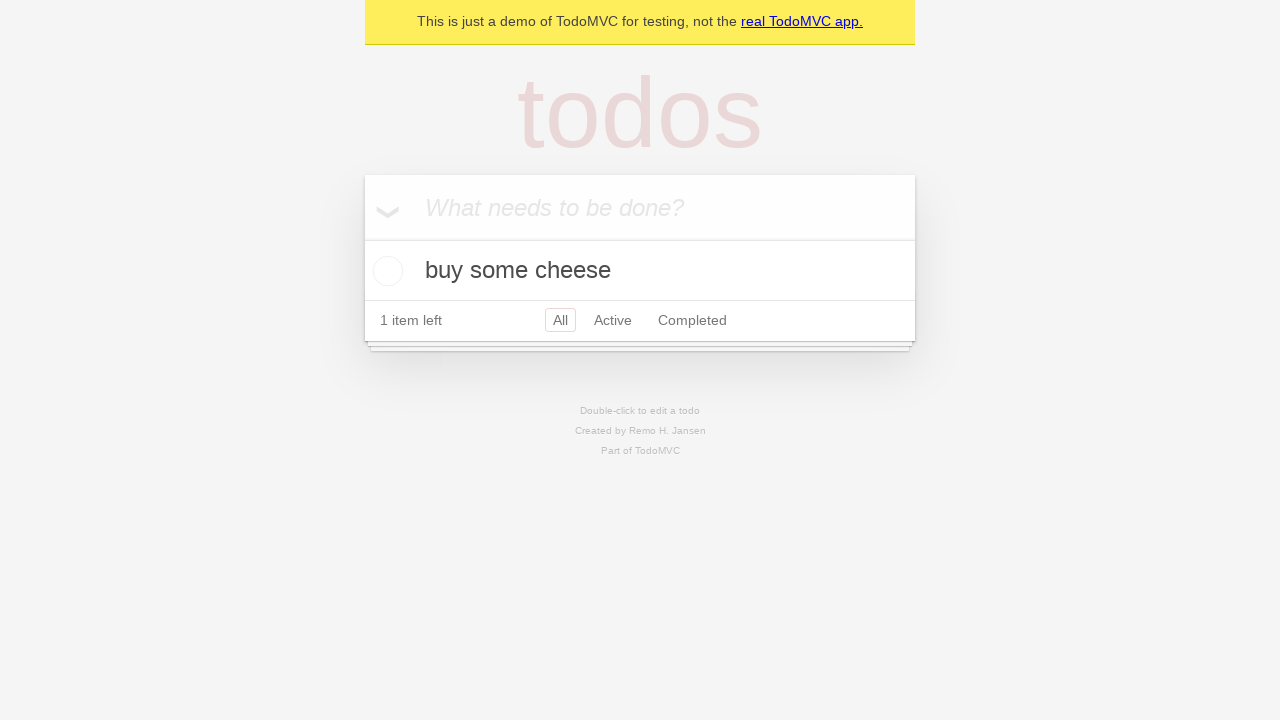

Filled second todo input with 'feed the cat' on internal:attr=[placeholder="What needs to be done?"i]
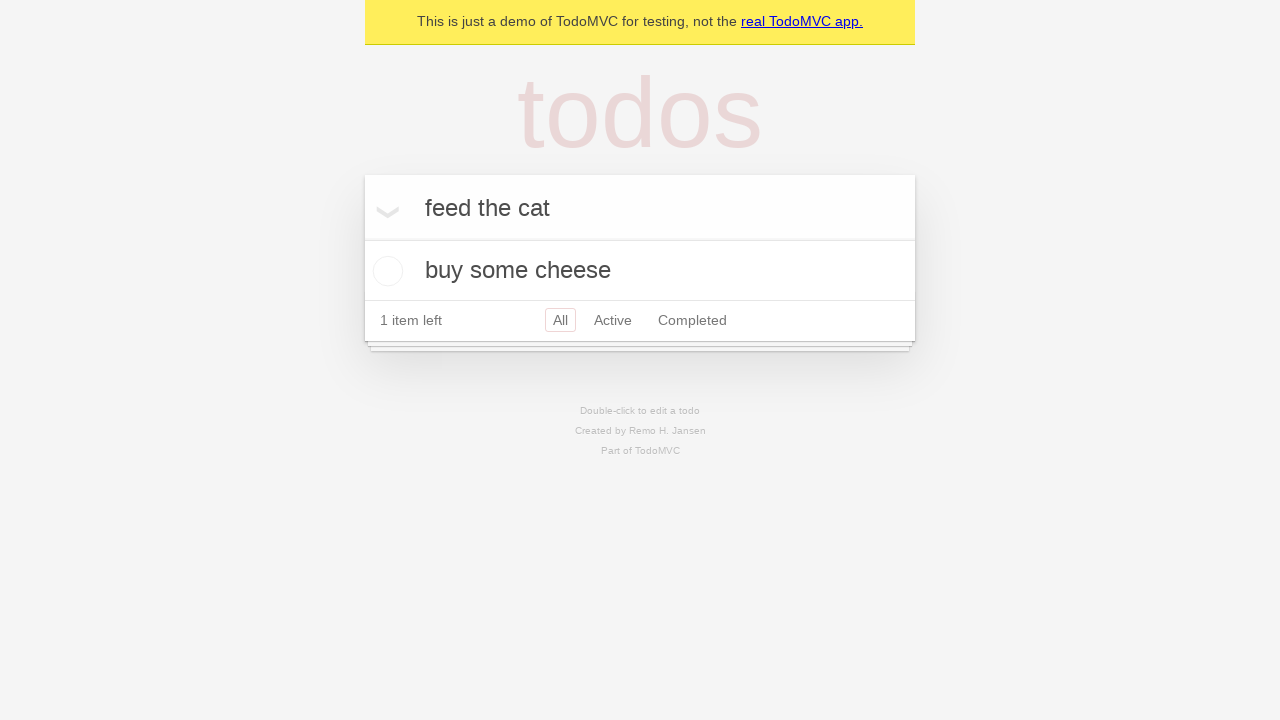

Pressed Enter to create second todo on internal:attr=[placeholder="What needs to be done?"i]
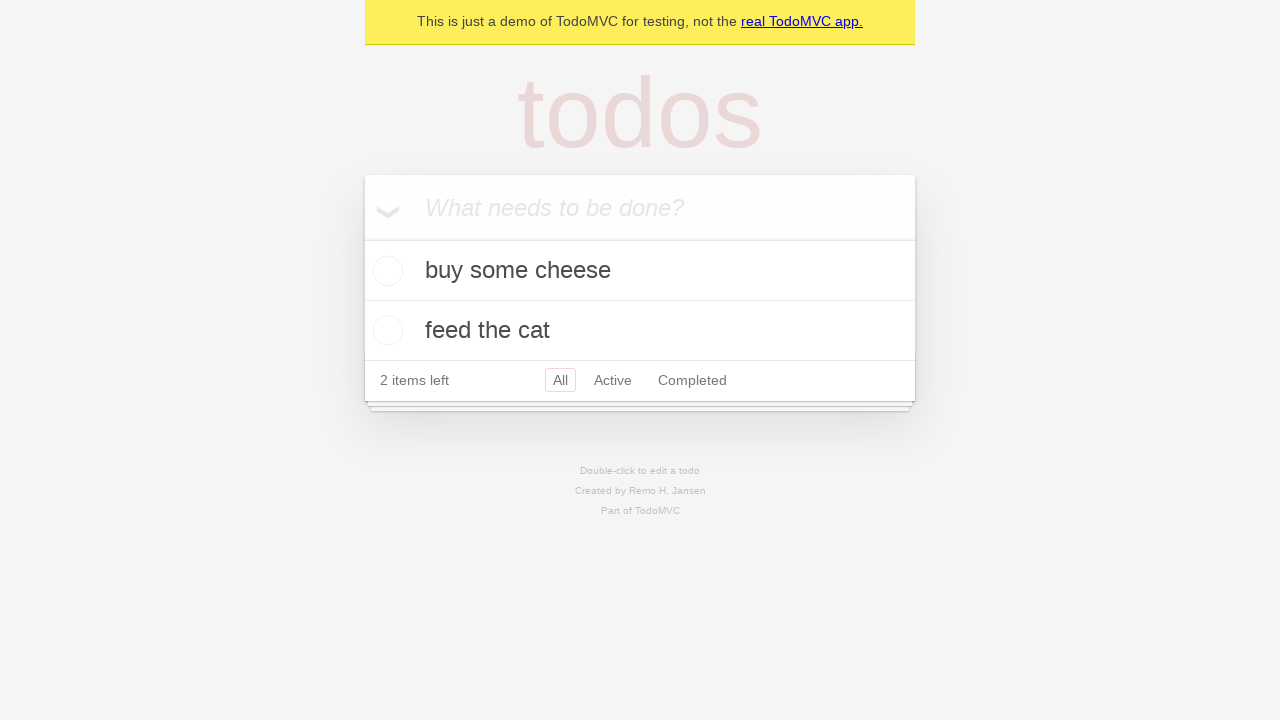

Filled third todo input with 'book a doctors appointment' on internal:attr=[placeholder="What needs to be done?"i]
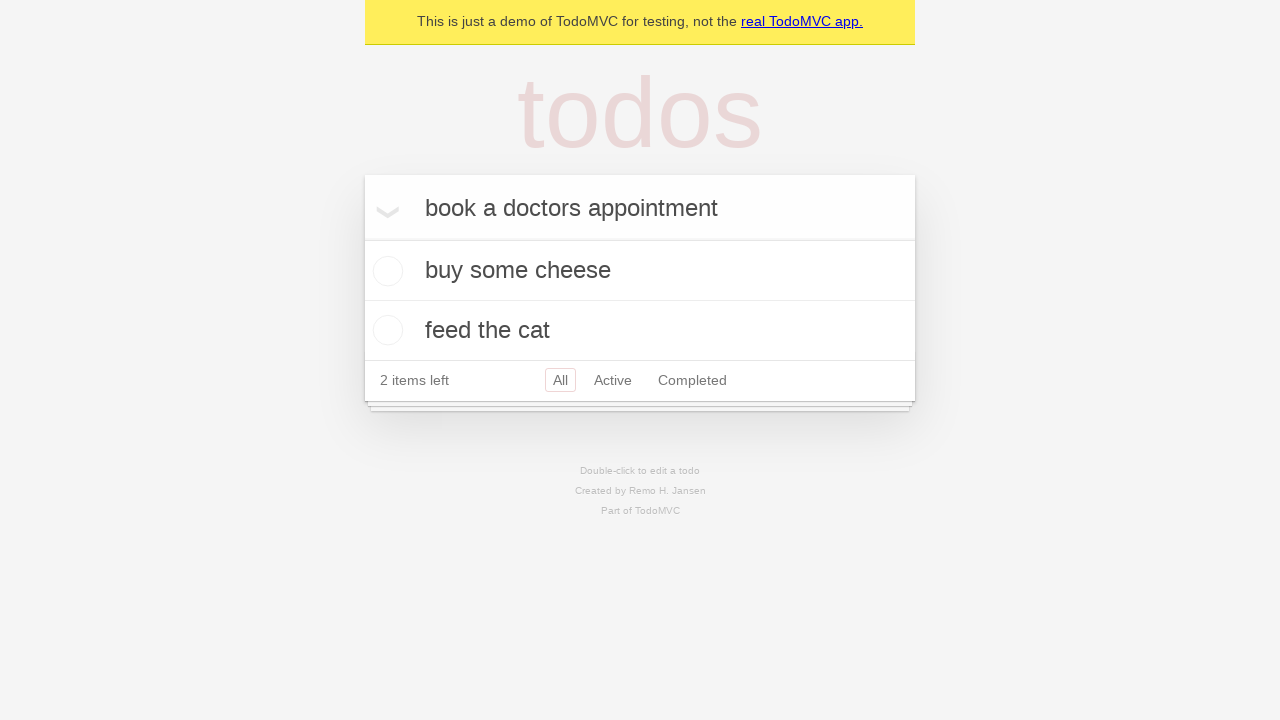

Pressed Enter to create third todo on internal:attr=[placeholder="What needs to be done?"i]
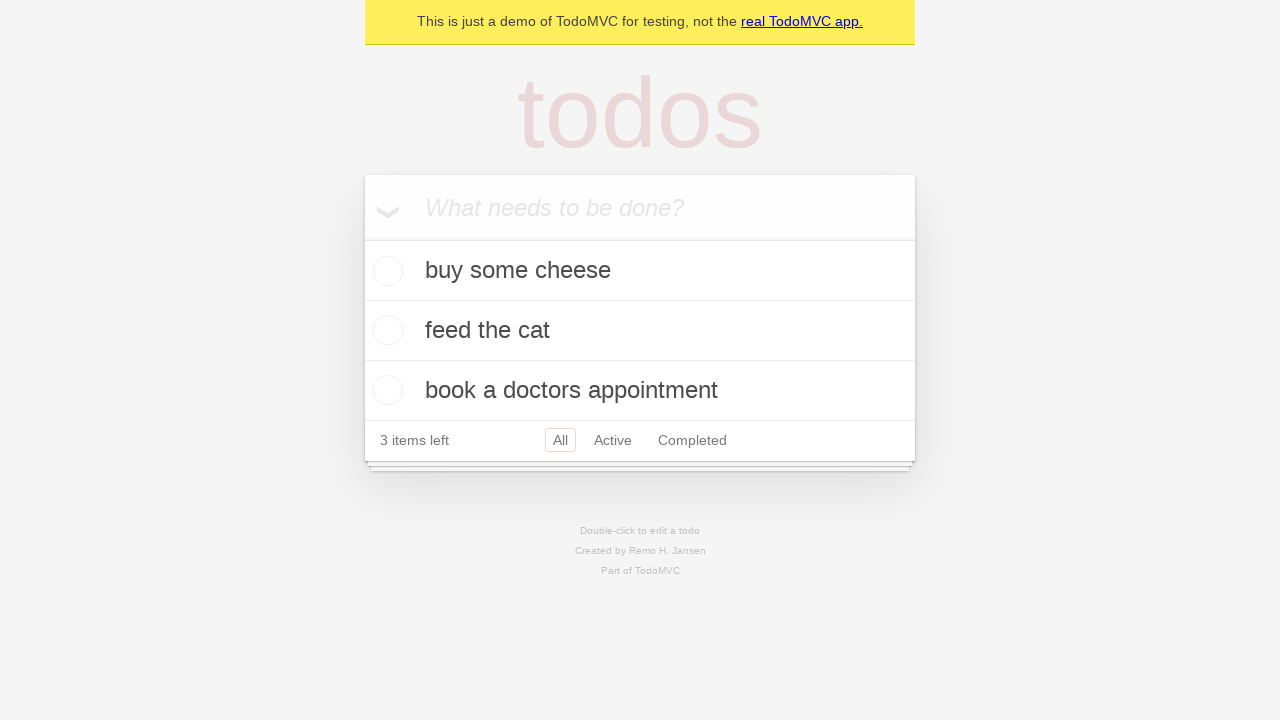

Waited for all 3 todos to be created
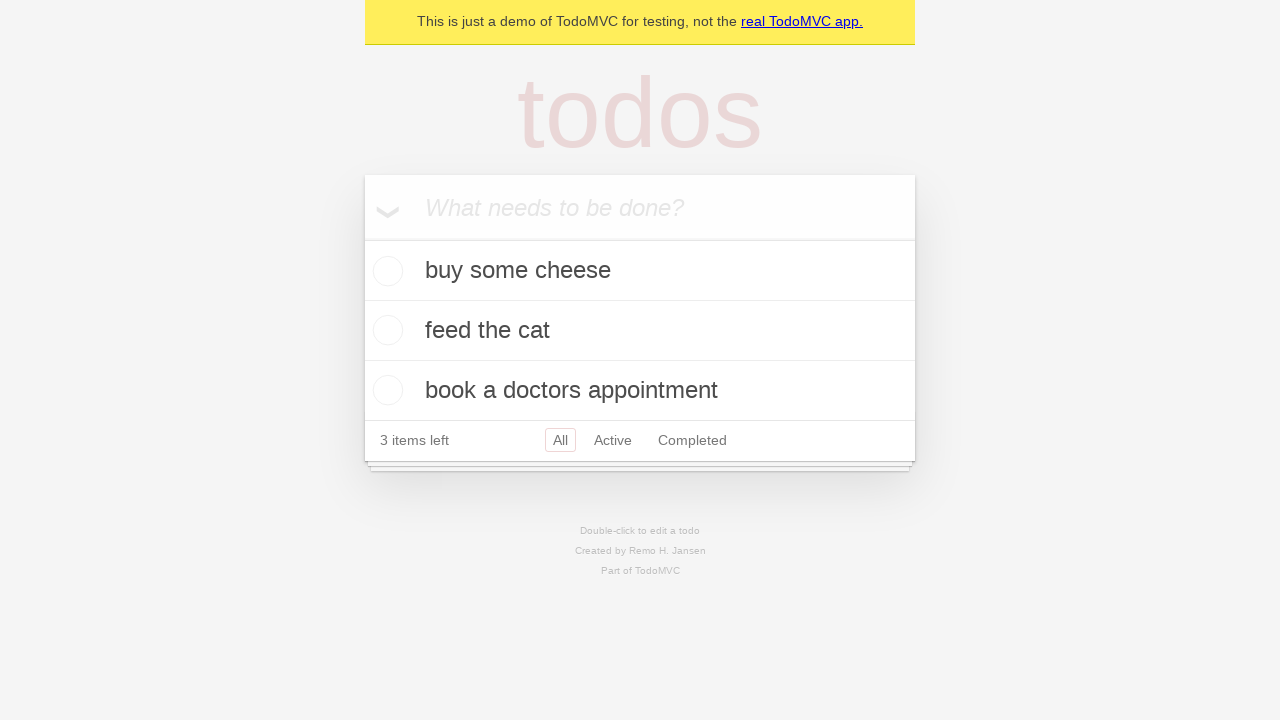

Checked the second todo to mark it as completed at (385, 330) on internal:testid=[data-testid="todo-item"s] >> nth=1 >> internal:role=checkbox
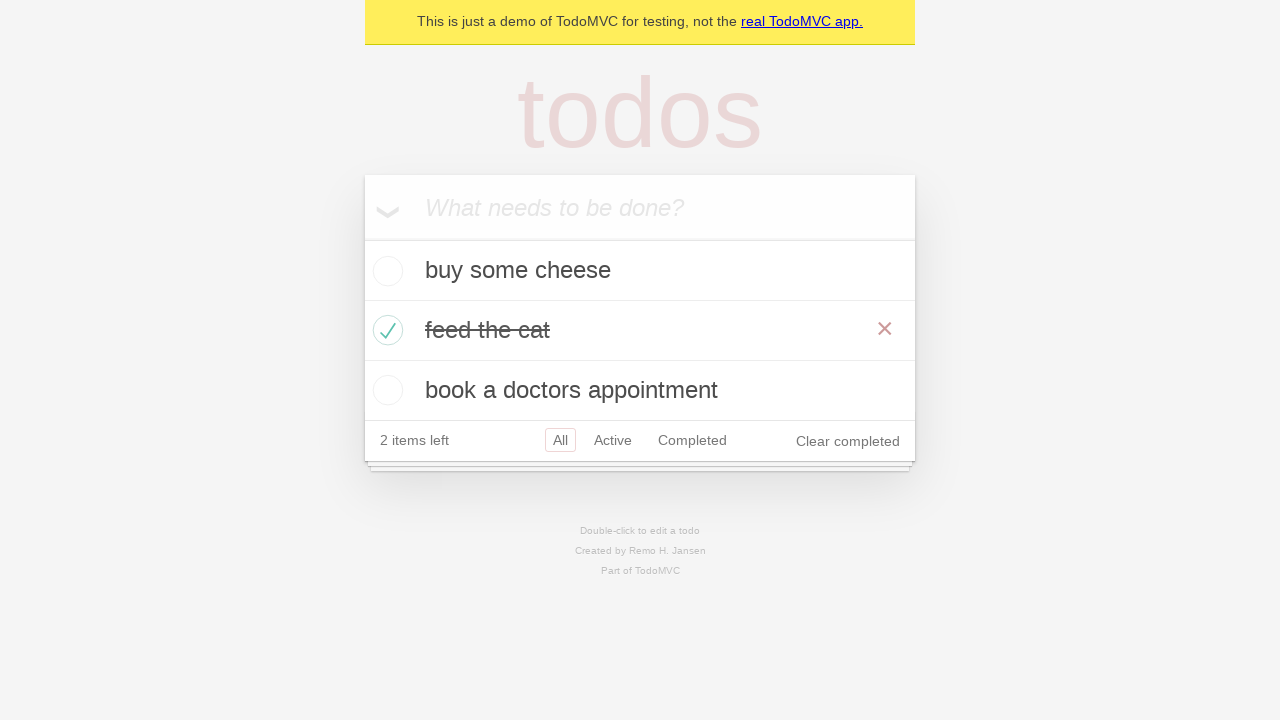

Clicked Active filter to display only active items at (613, 440) on internal:role=link[name="Active"i]
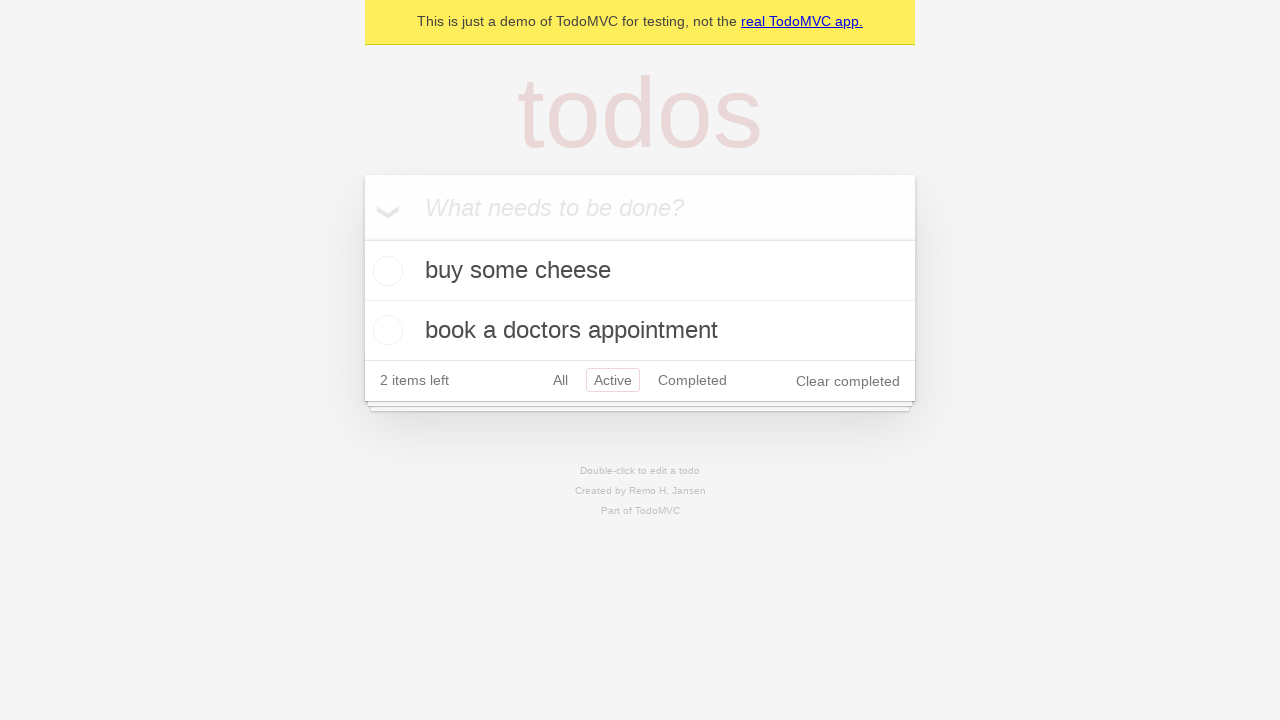

Waited for Active filter to apply, showing 2 active todos
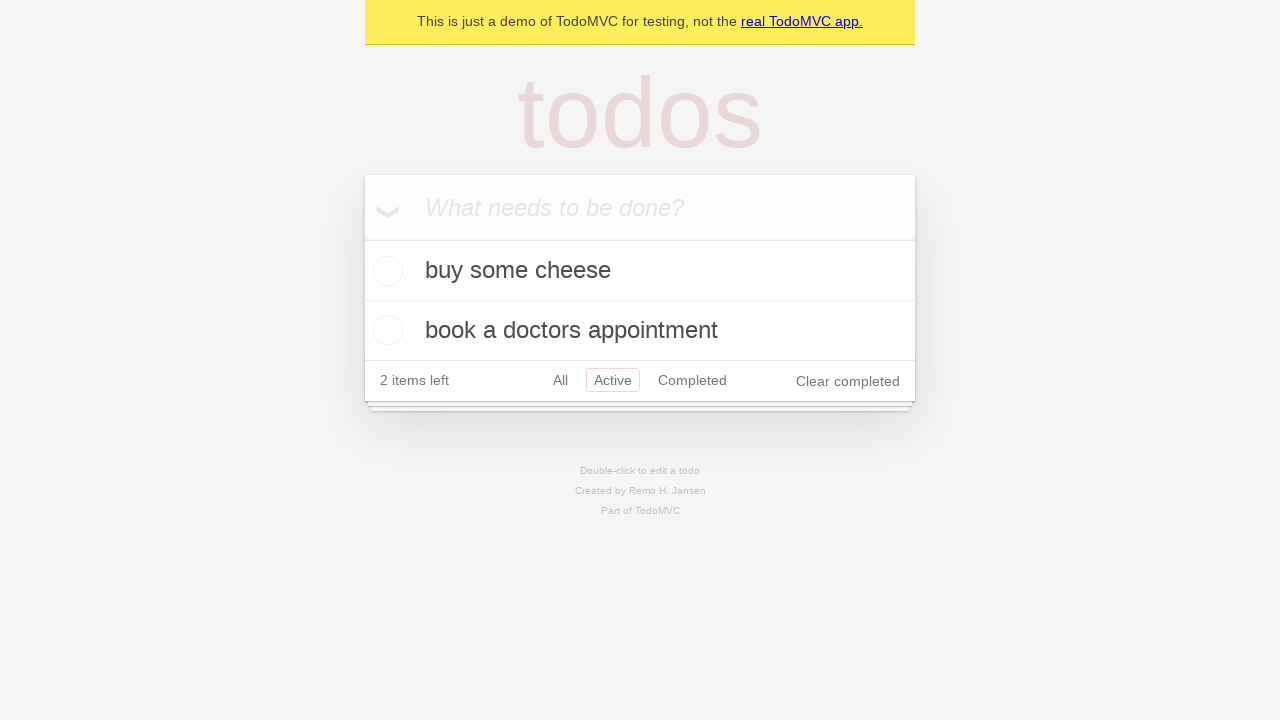

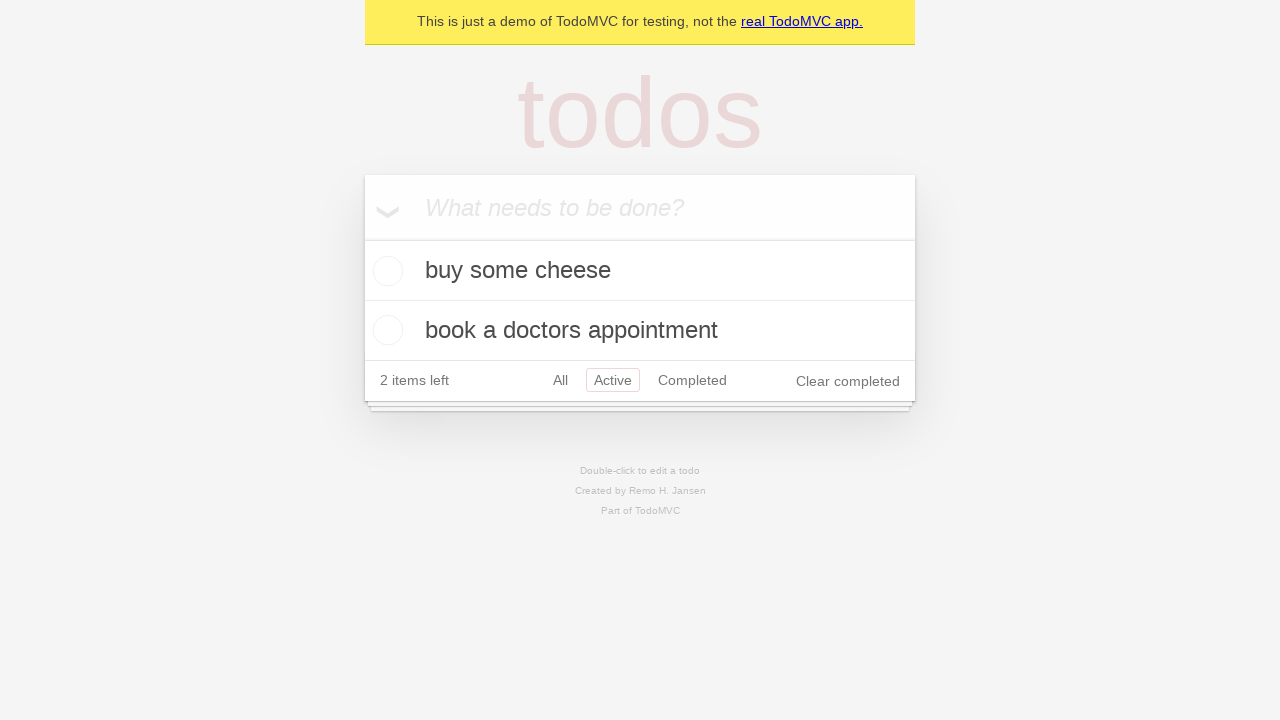